Tests scrolling functionality by scrolling to the submit button

Starting URL: https://trytestingthis.netlify.app/

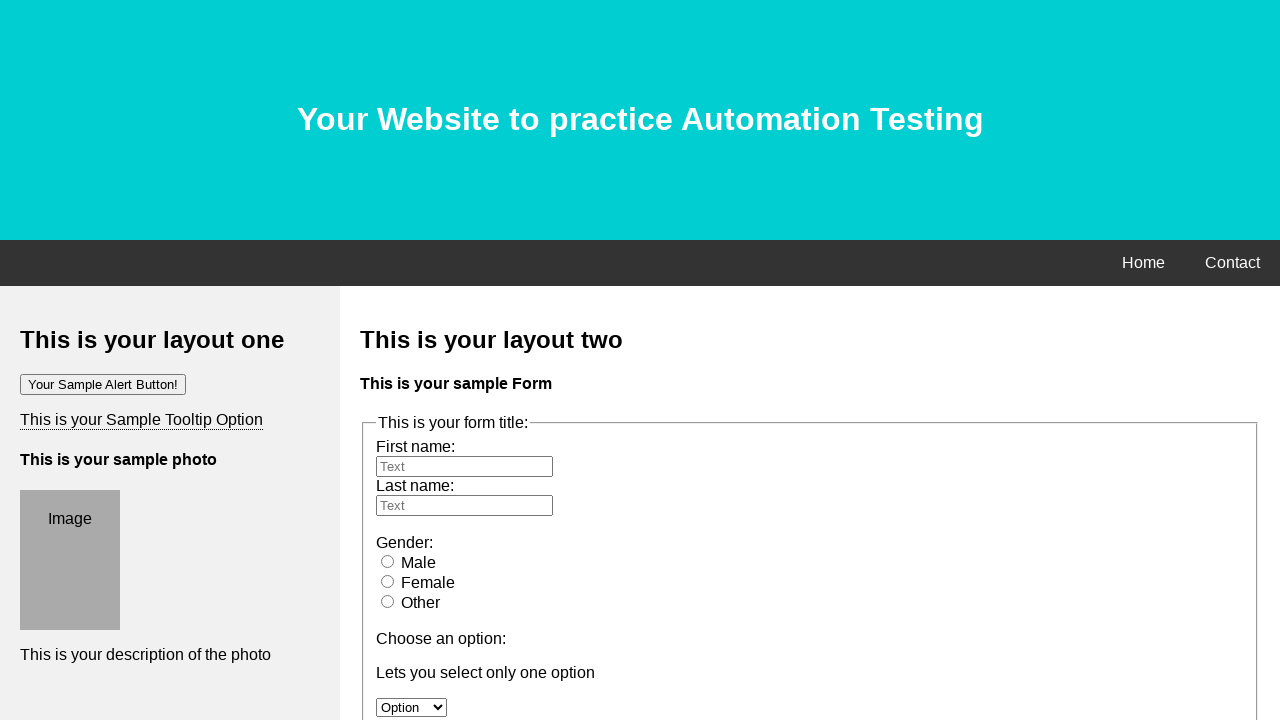

Scrolled submit button into view
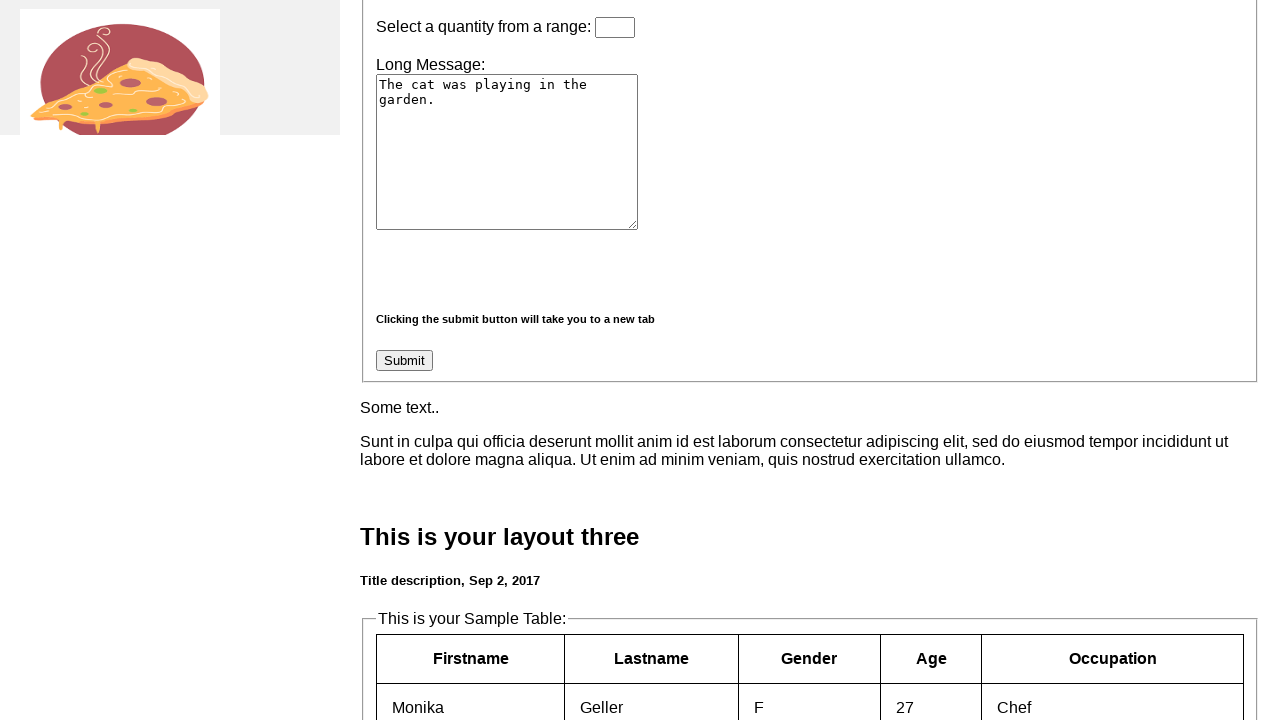

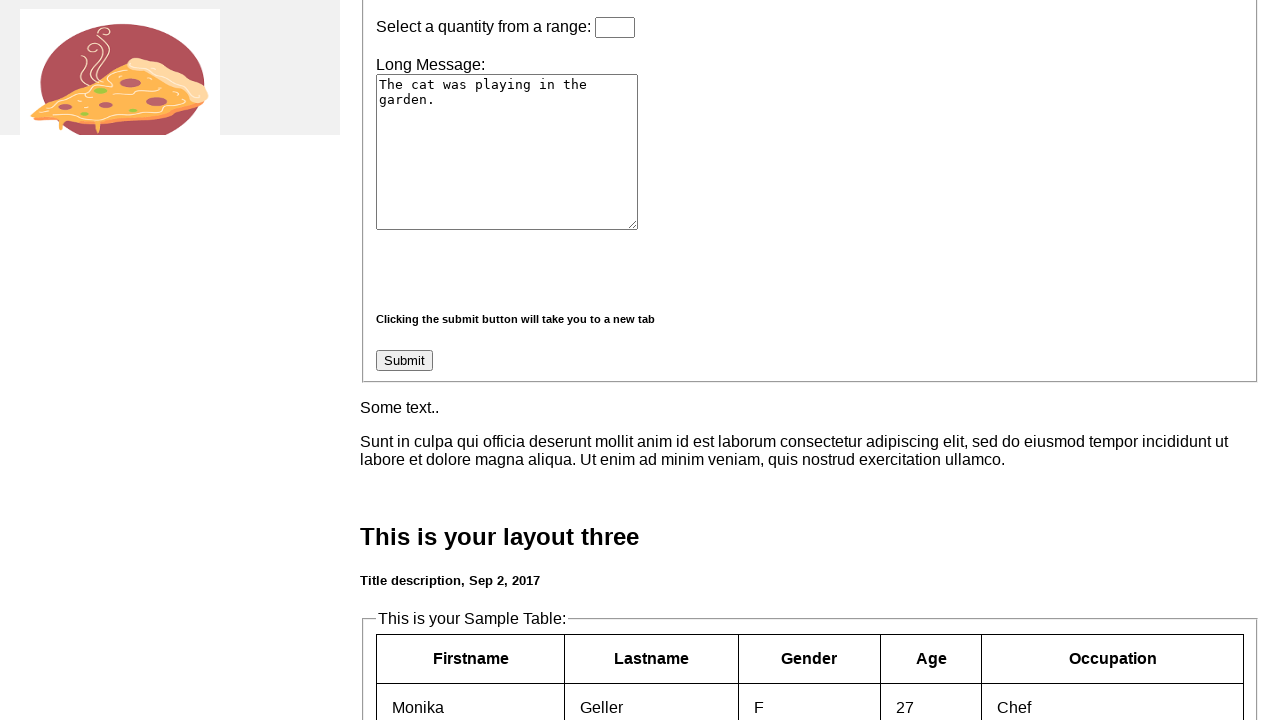